Tests that the currently applied filter is highlighted in the filter bar

Starting URL: https://demo.playwright.dev/todomvc

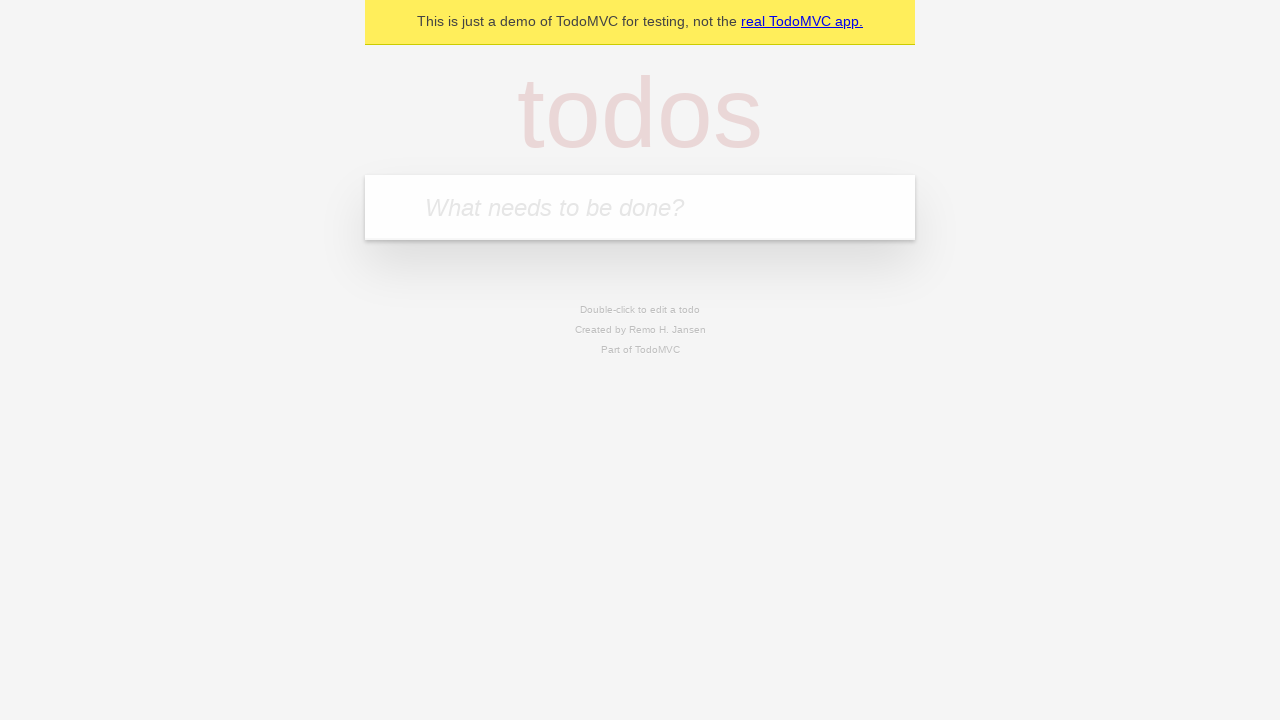

Filled new todo input with 'buy some cheese' on .new-todo
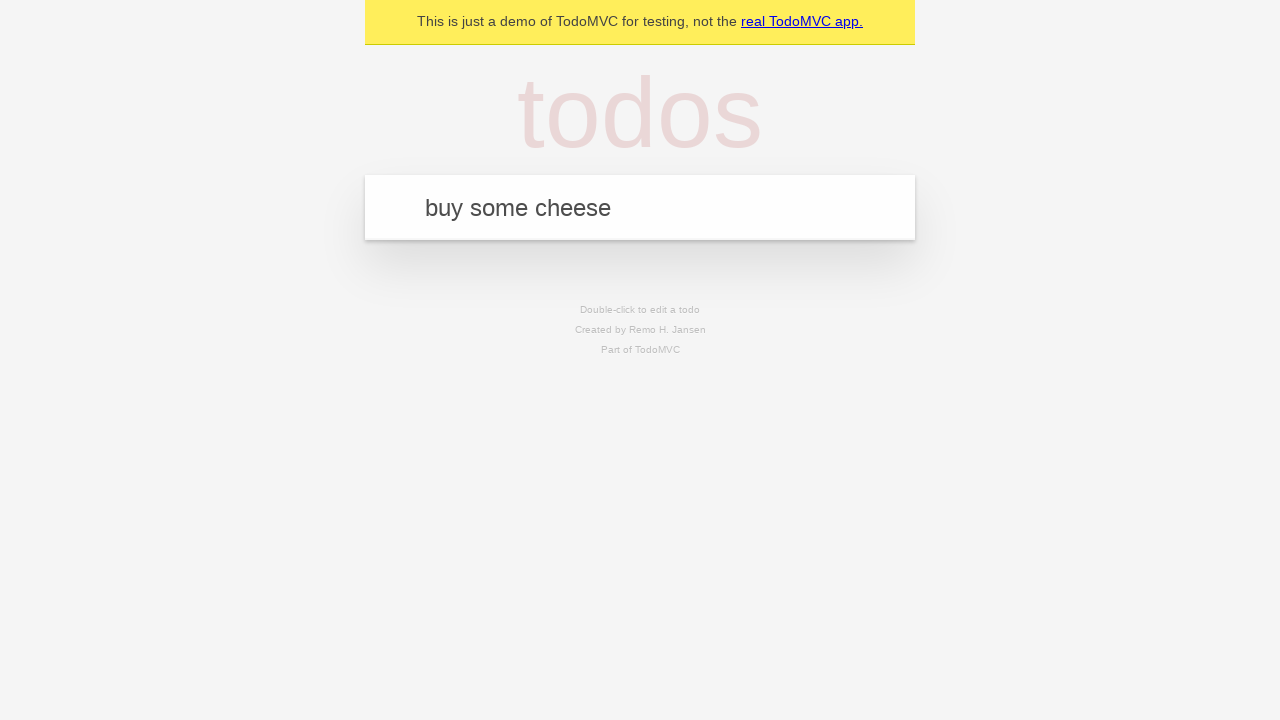

Pressed Enter to add todo 'buy some cheese' on .new-todo
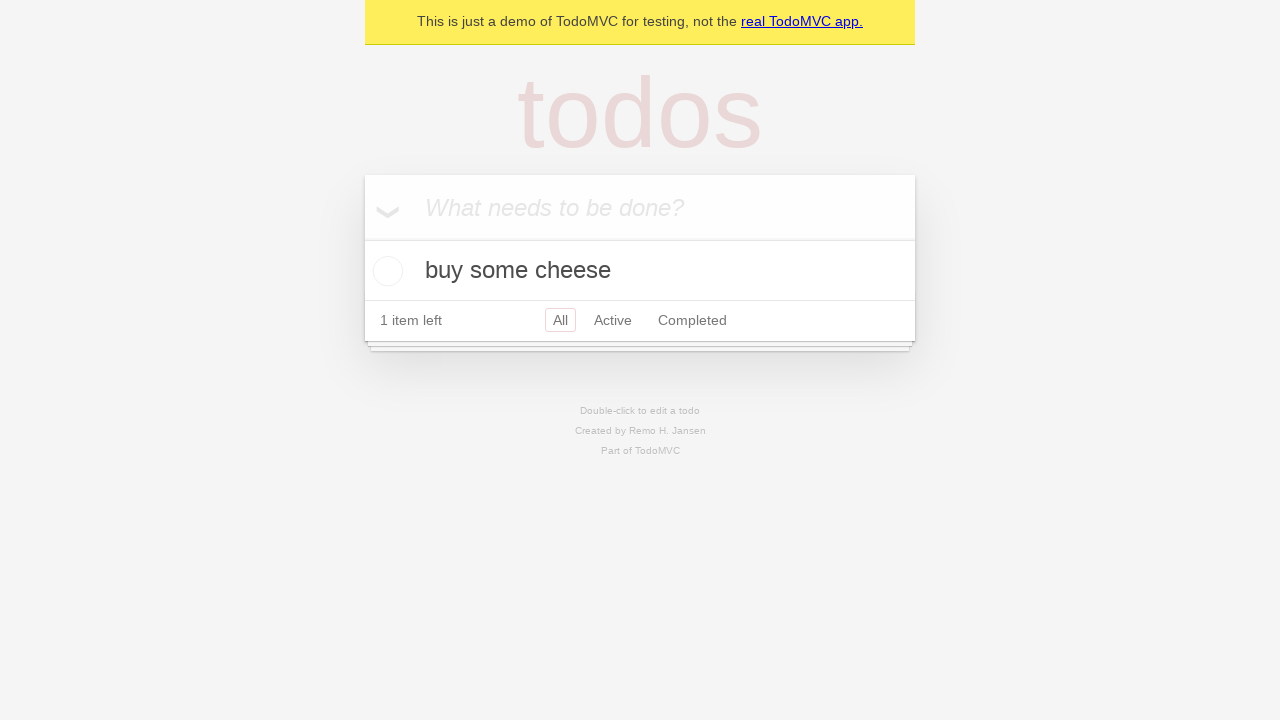

Filled new todo input with 'feed the cat' on .new-todo
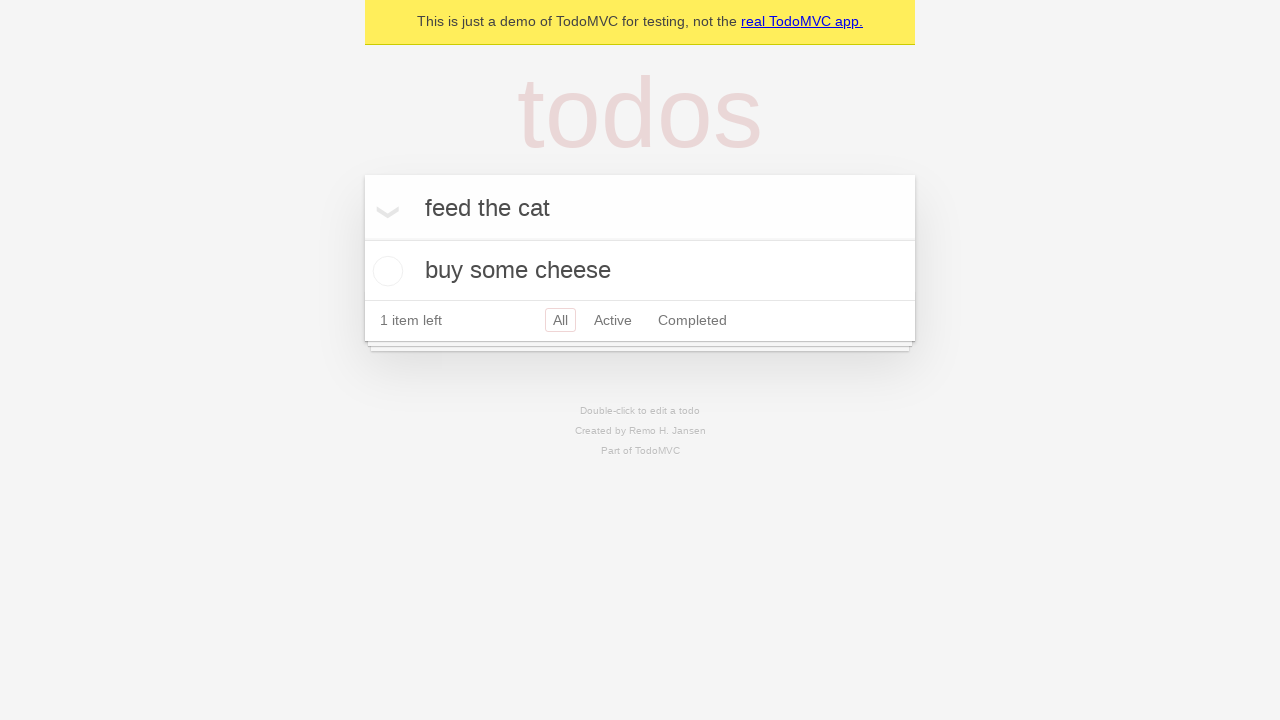

Pressed Enter to add todo 'feed the cat' on .new-todo
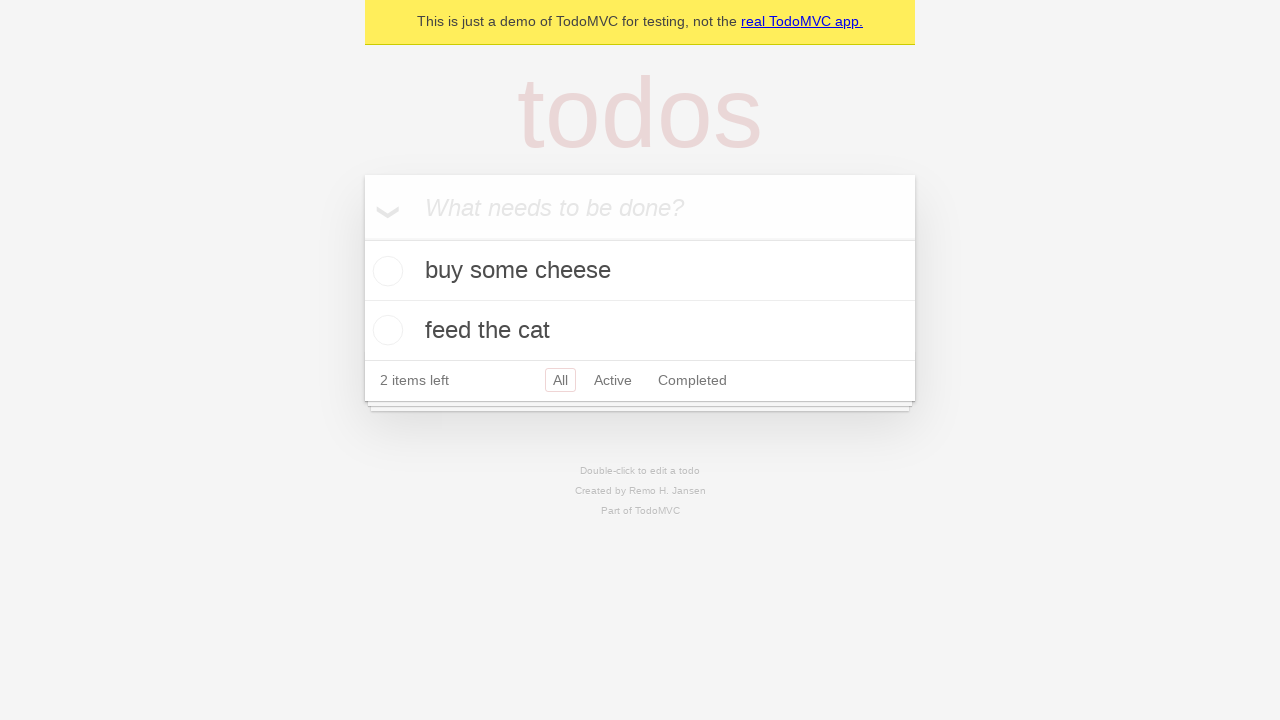

Filled new todo input with 'book a doctors appointment' on .new-todo
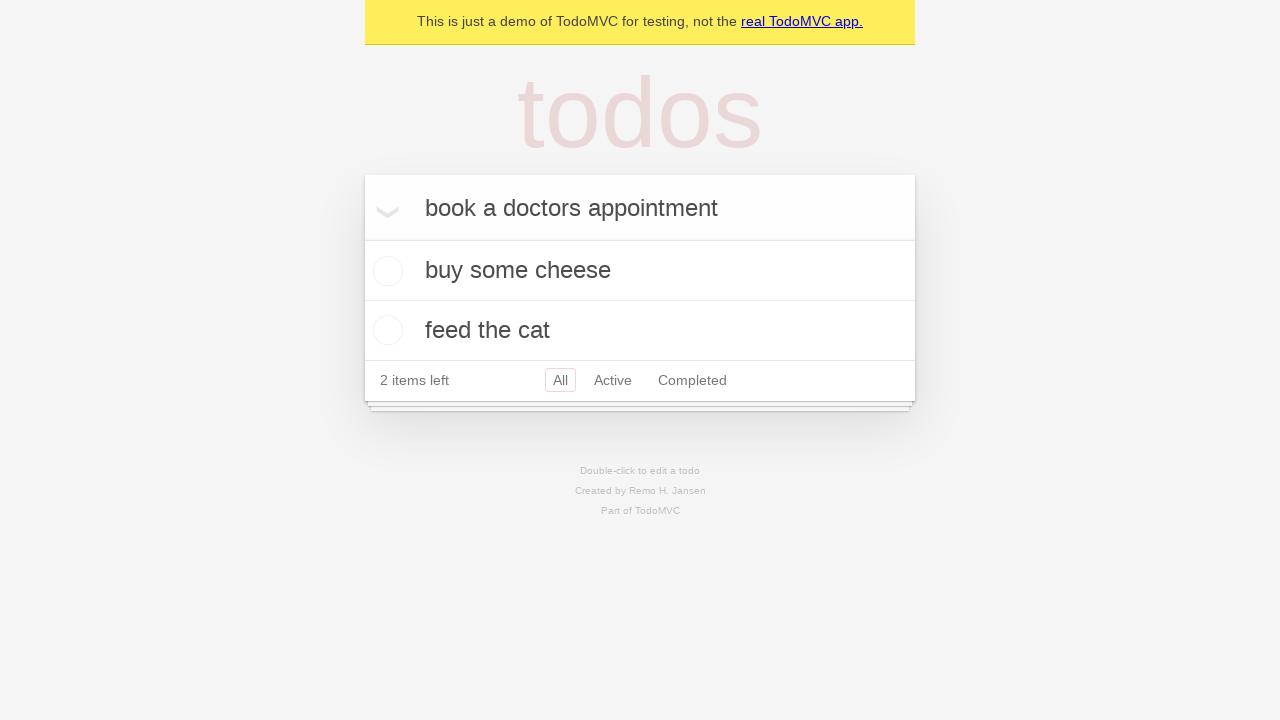

Pressed Enter to add todo 'book a doctors appointment' on .new-todo
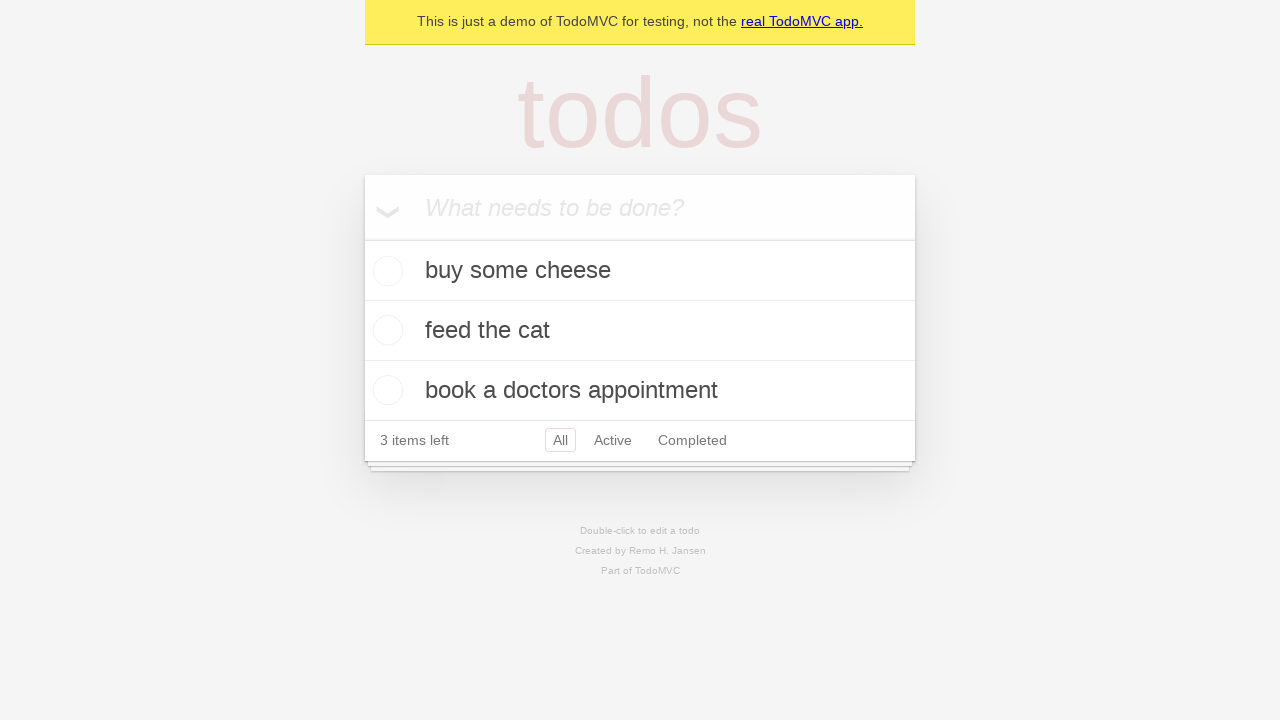

Waited for all 3 todo items to be added to the list
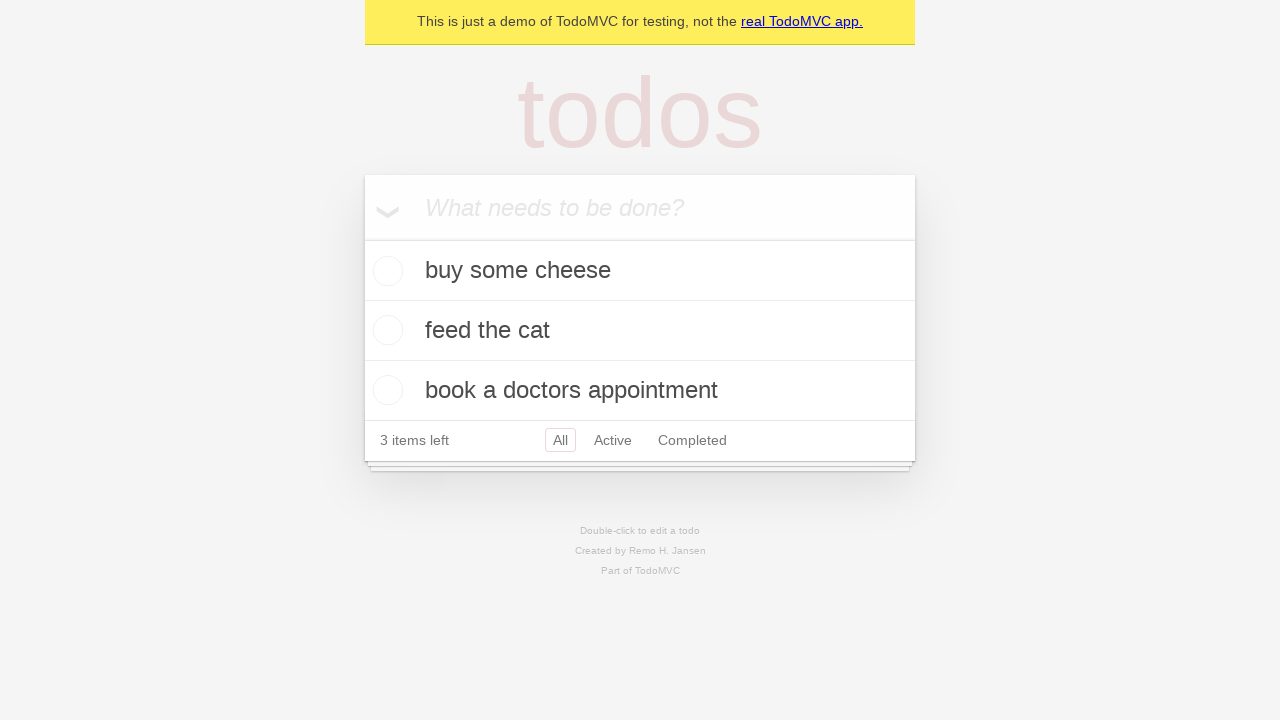

Clicked Active filter in the filter bar at (613, 440) on .filters >> text=Active
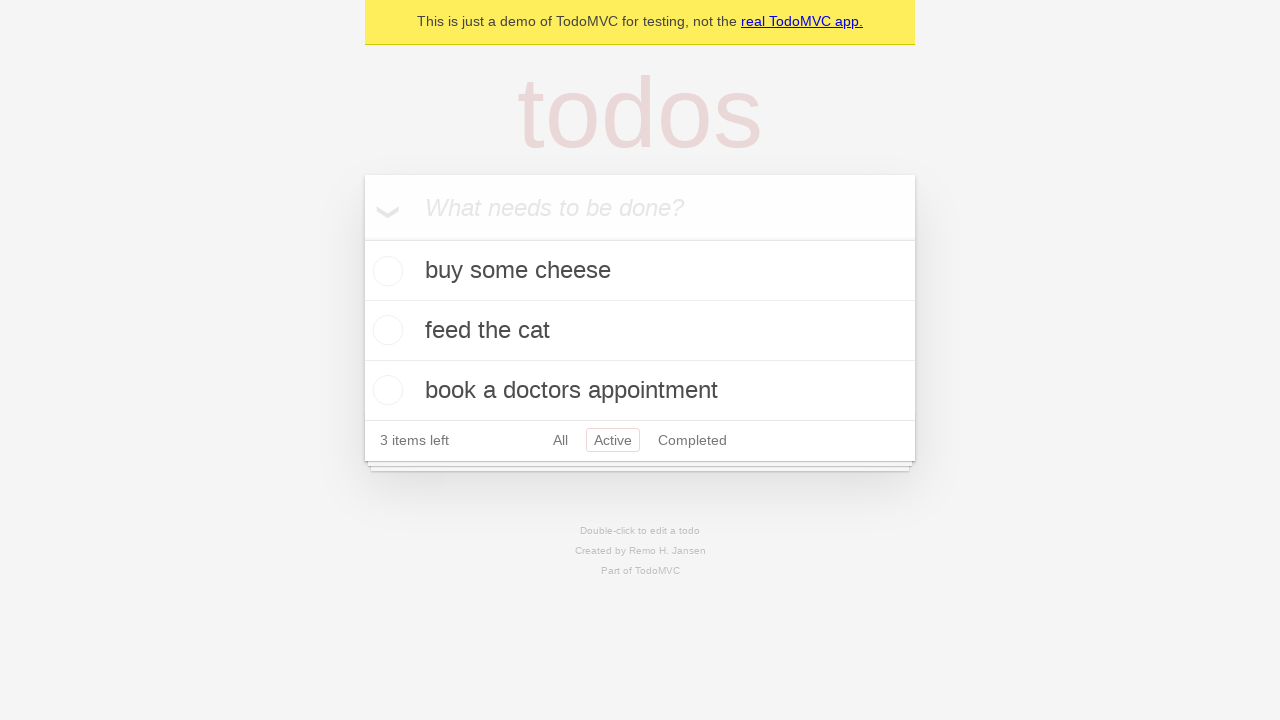

Clicked Completed filter in the filter bar at (692, 440) on .filters >> text=Completed
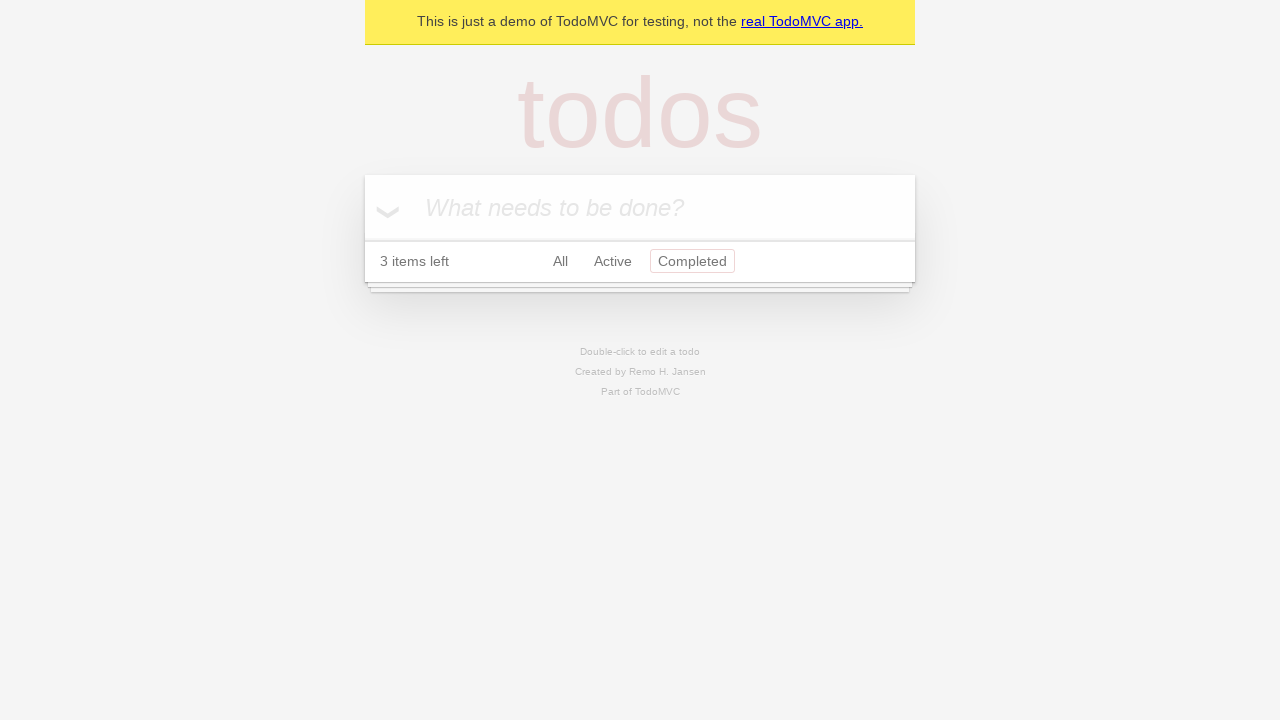

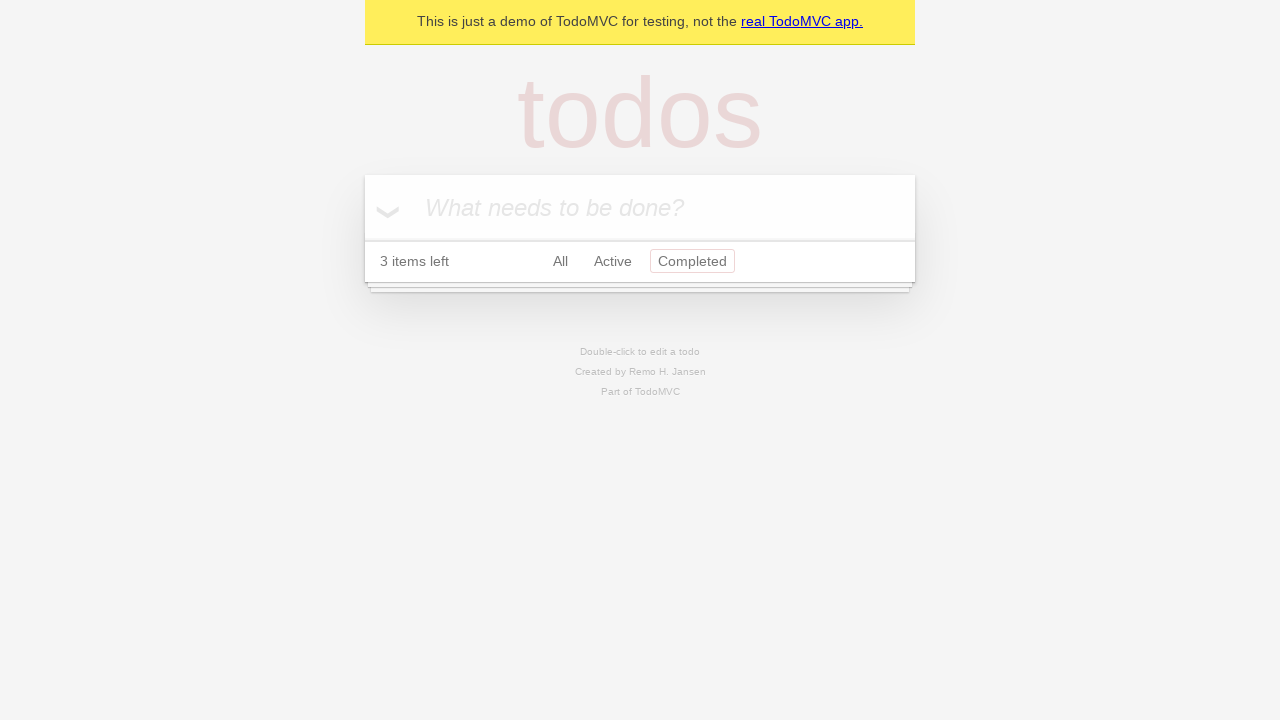